Tests login form validation by clicking the login button without entering credentials

Starting URL: https://the-internet.herokuapp.com/login

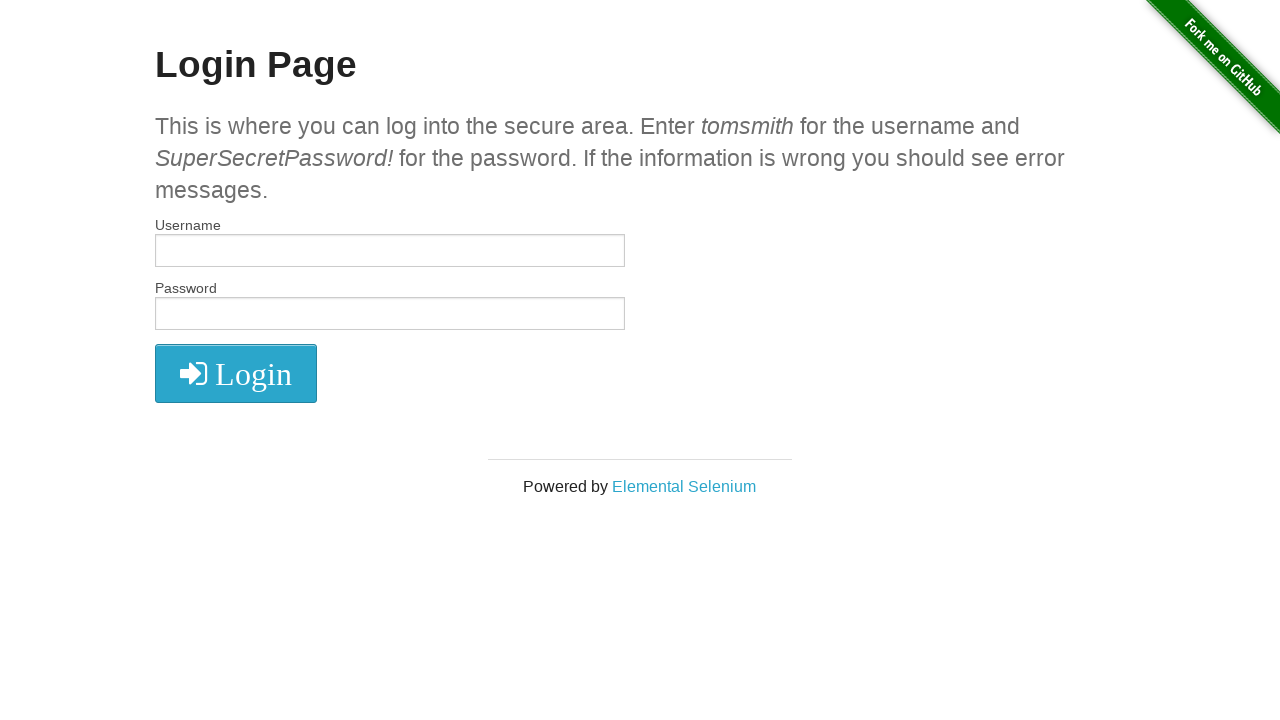

Navigated to login page
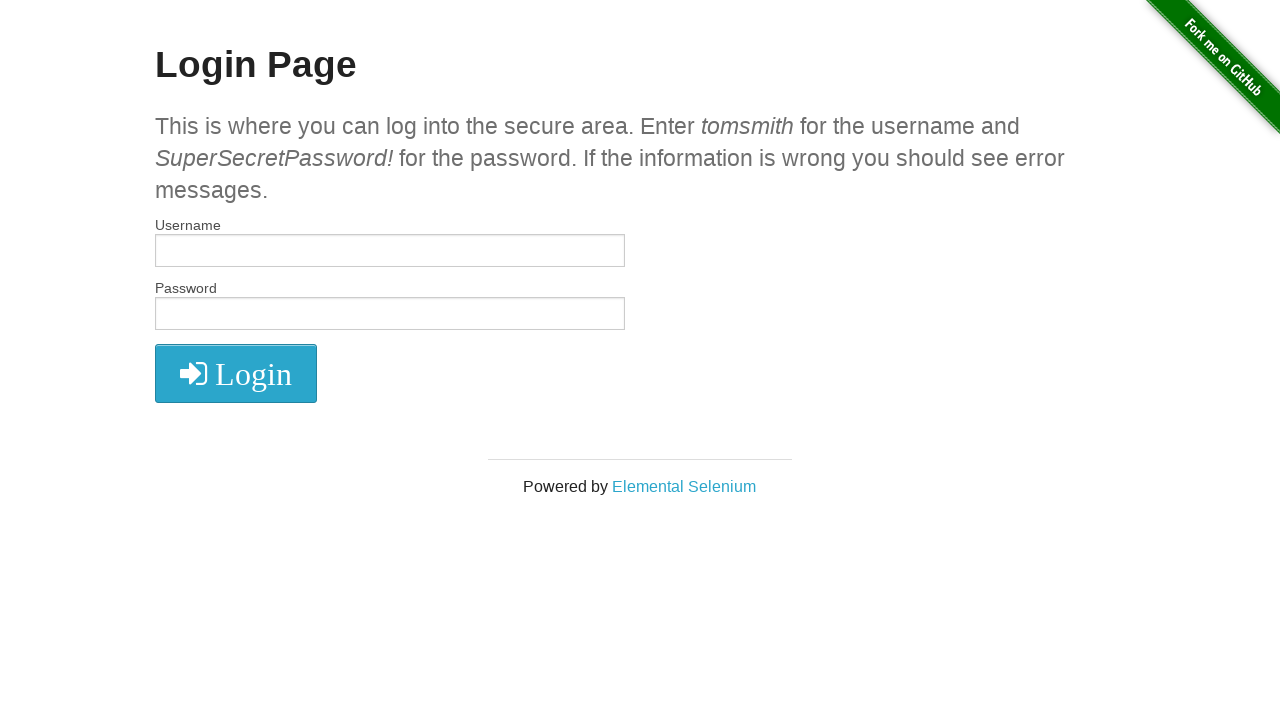

Clicked login button without entering credentials at (236, 373) on xpath=//button[@class='radius']
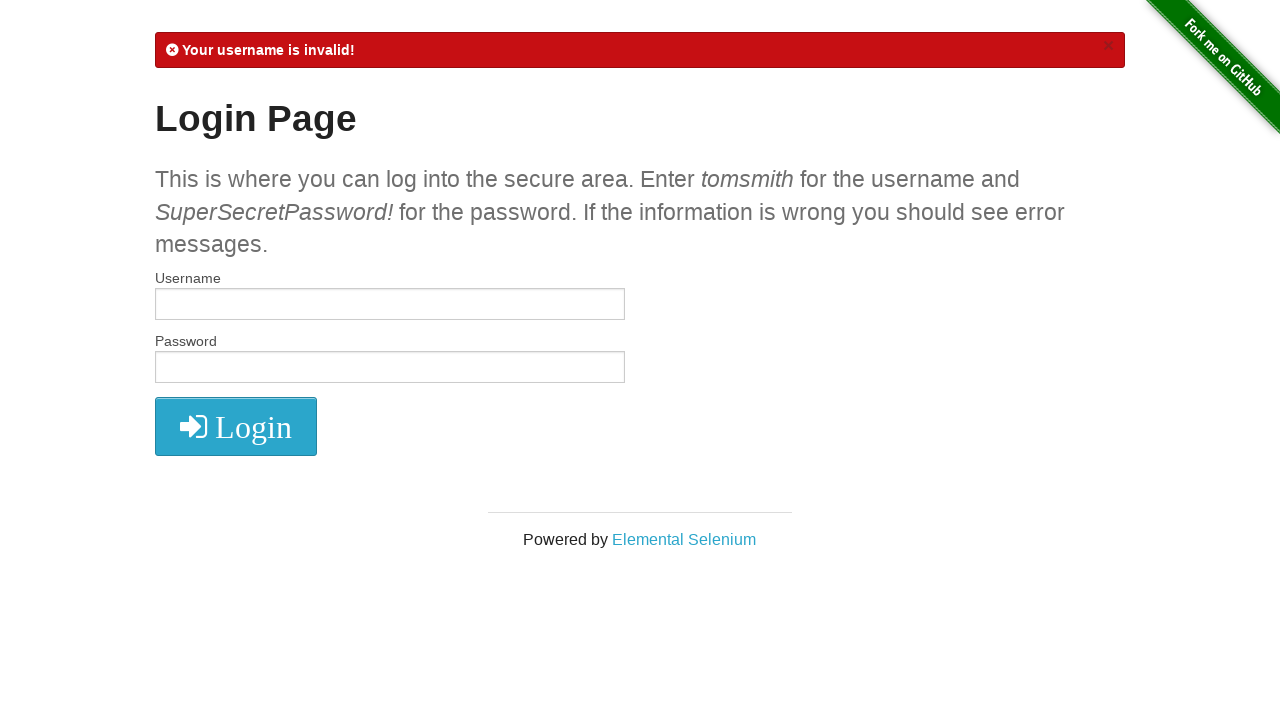

Error message appeared on login form
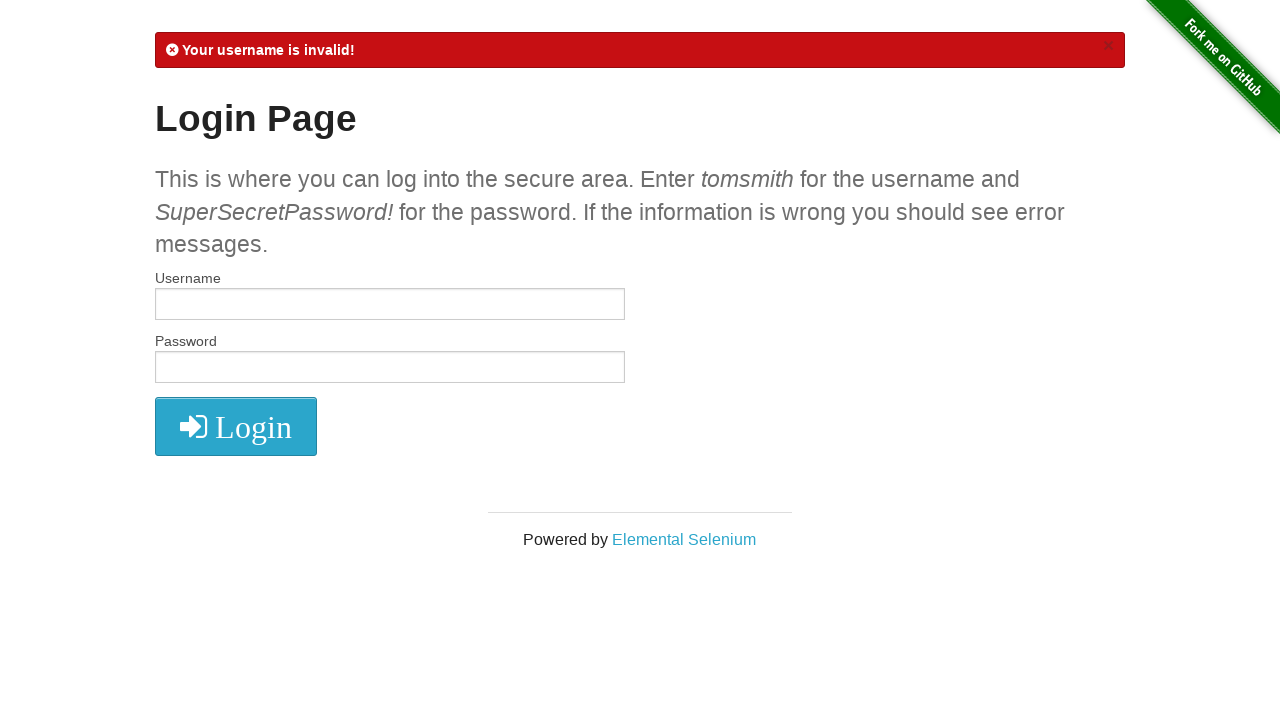

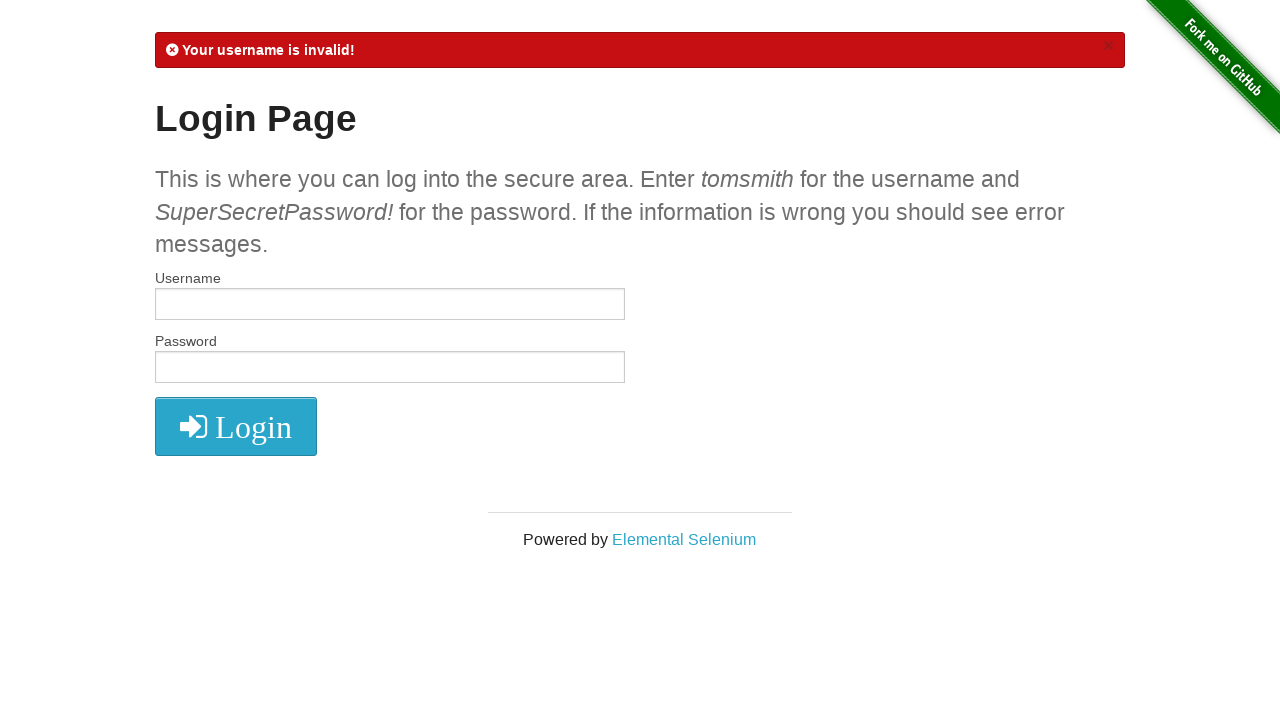